Navigates through VnExpress news website by clicking on the "Goc Nhin" (Opinion) section and then selecting the first author from the authors list

Starting URL: https://vnexpress.net/

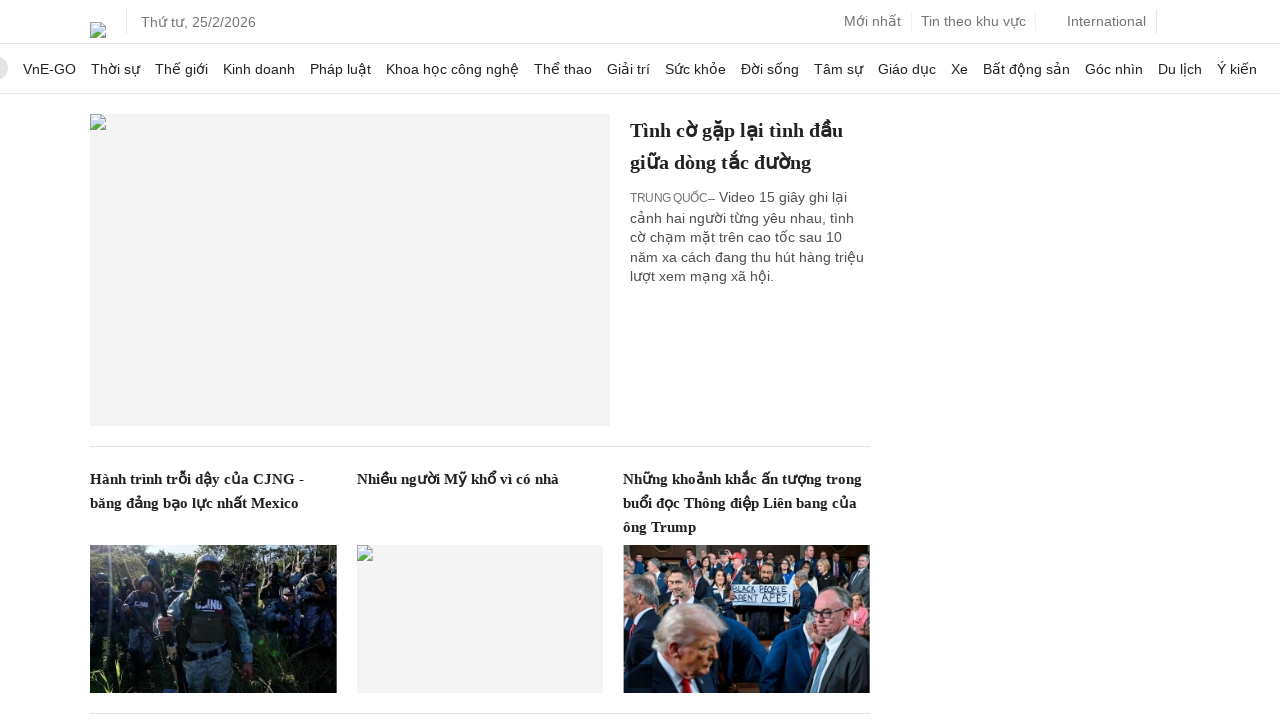

Navigated to VnExpress homepage
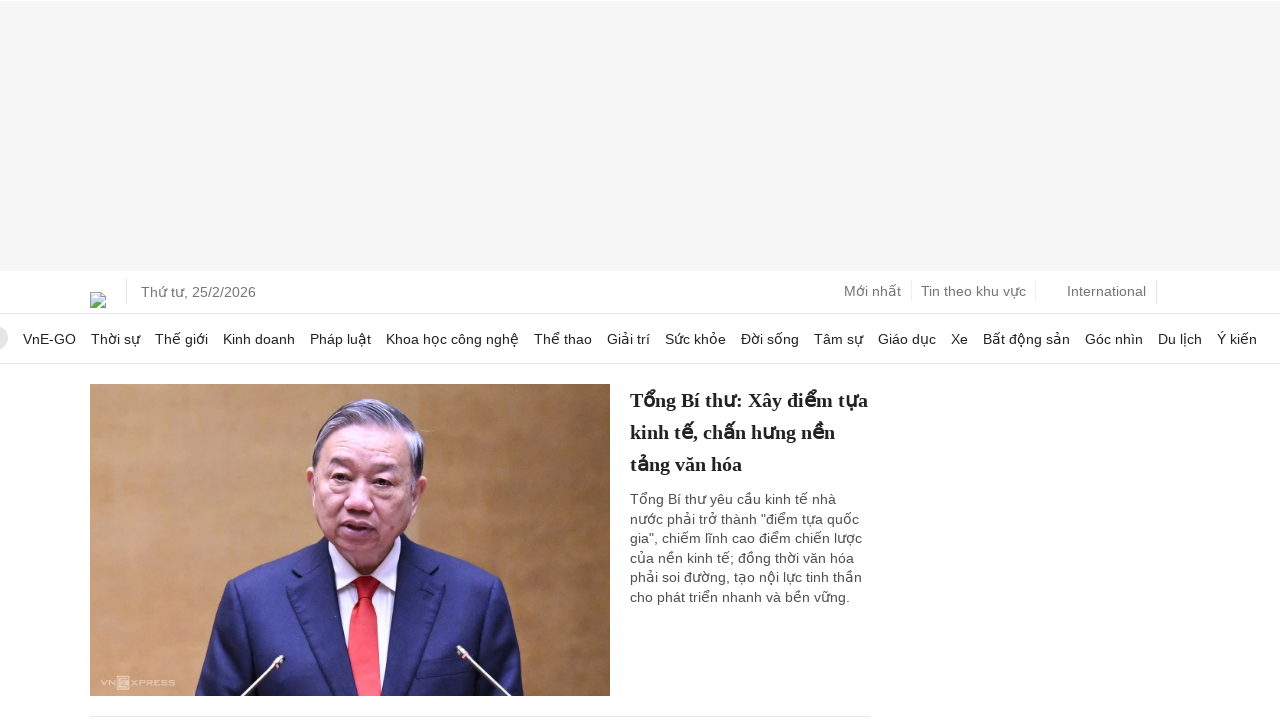

Clicked on 'Goc Nhin' (Opinion) section in navigation menu at (1114, 338) on #wrap-main-nav > nav > ul > li.gocnhin
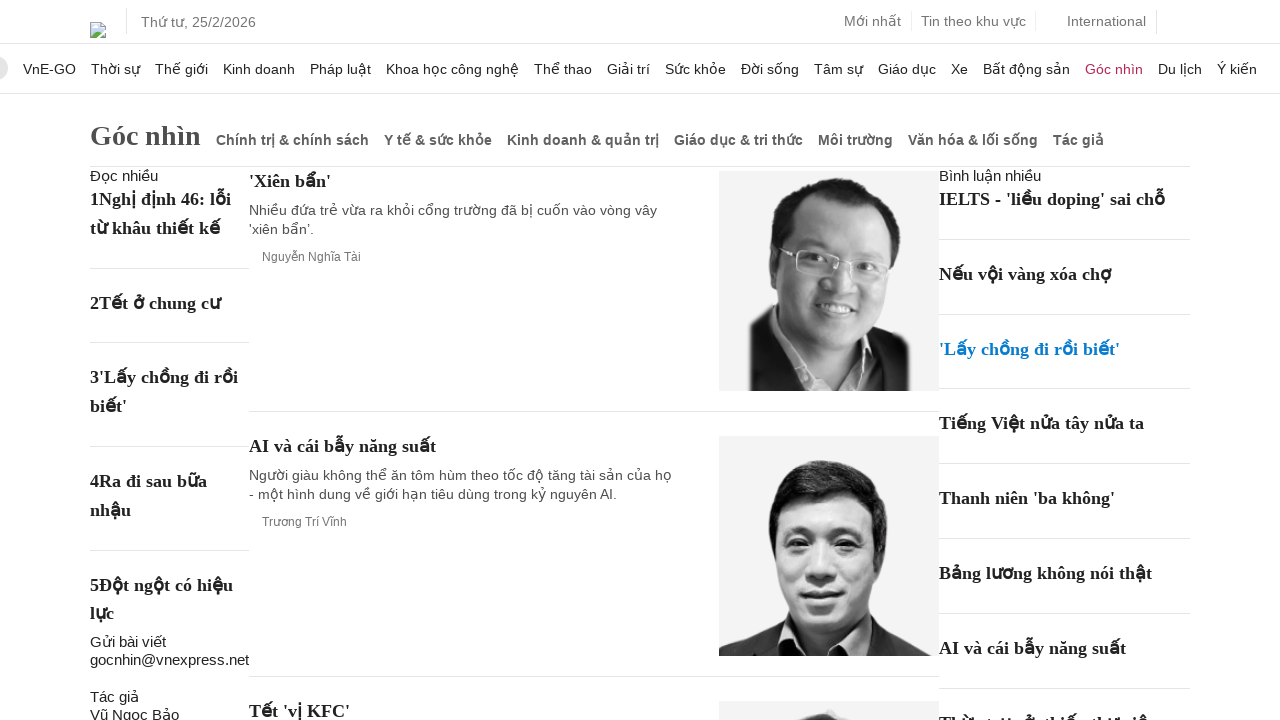

Waited for Opinion section page to load
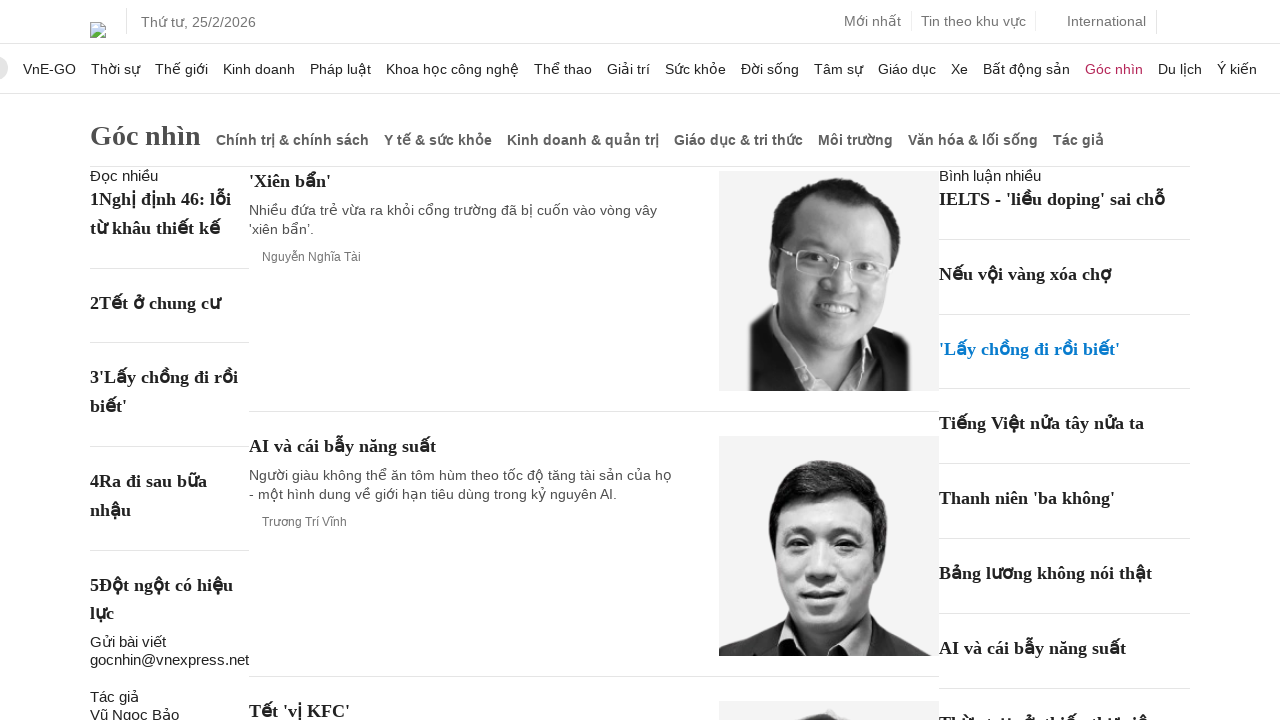

Clicked on the first author from the authors list at (170, 702) on ul.list-author-home > li:first-child
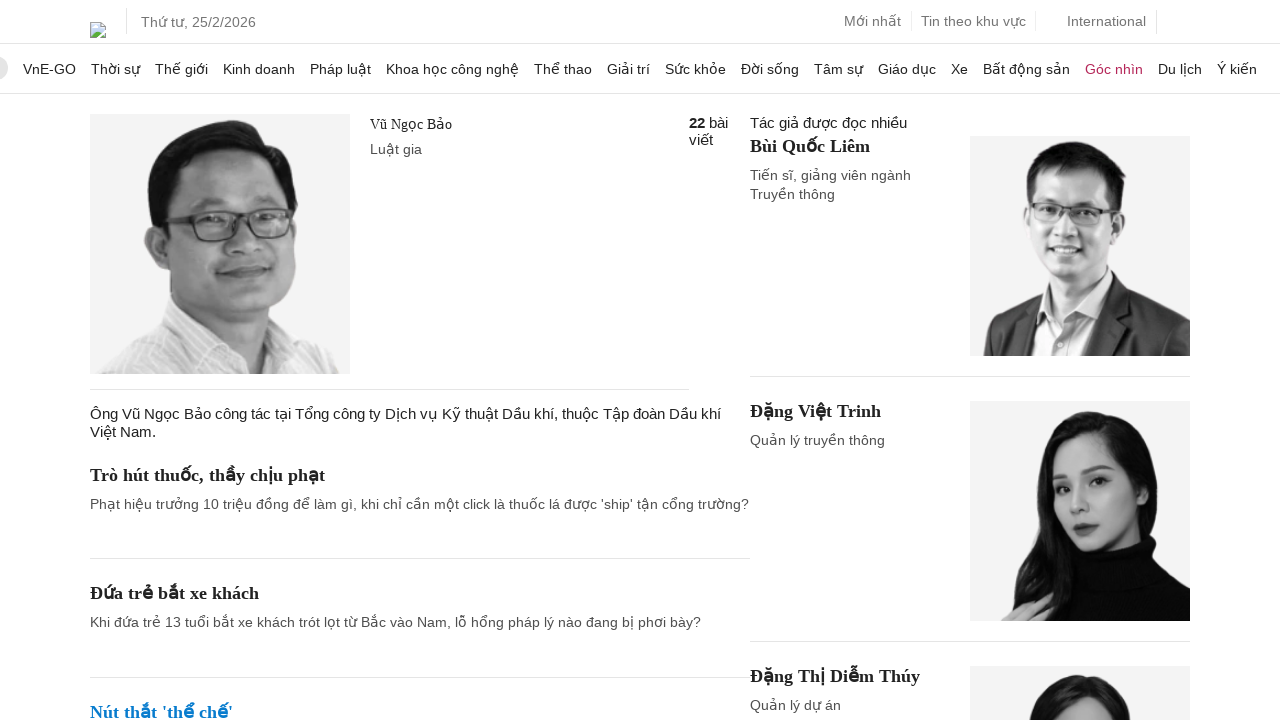

Waited for author page to load
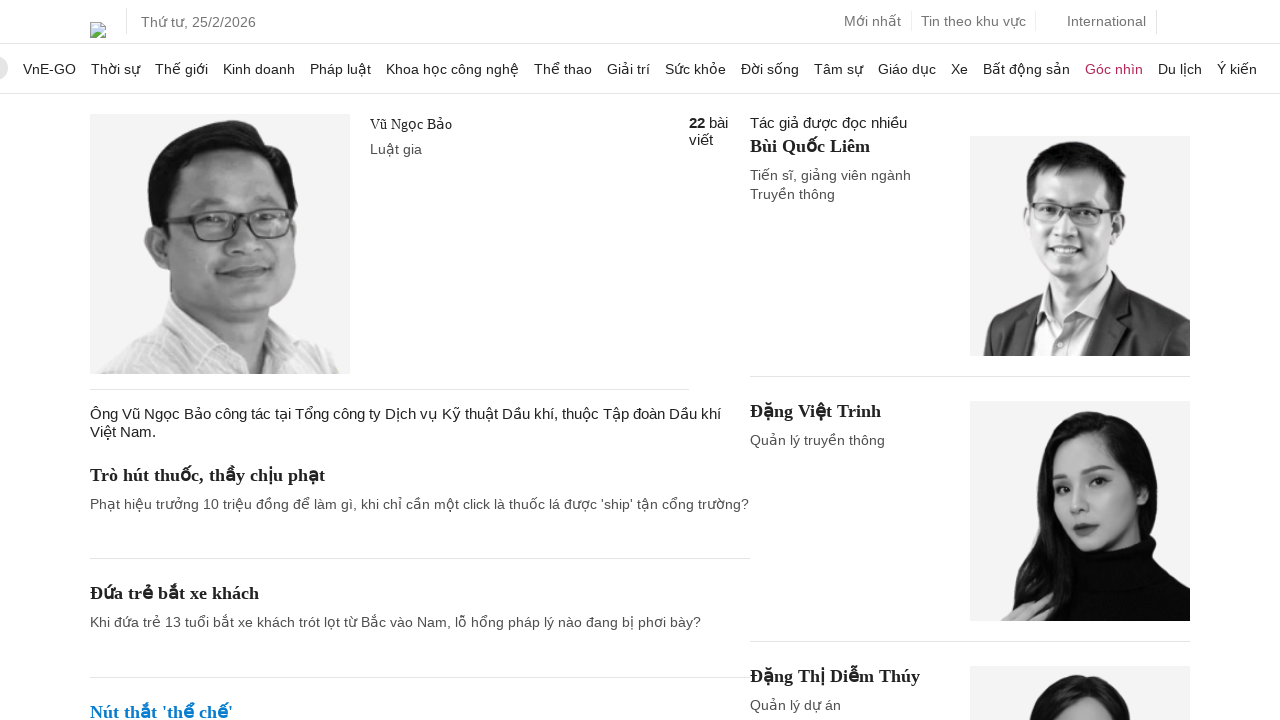

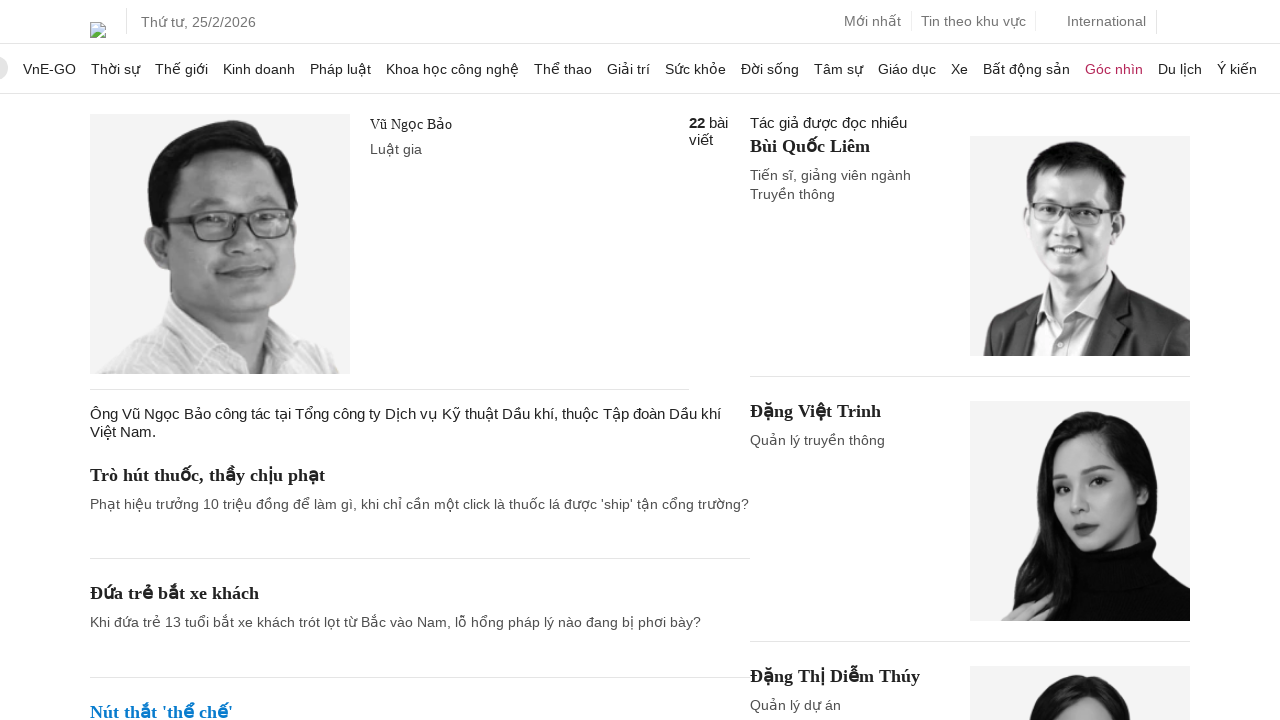